Tests an e-commerce site by searching for products containing 'ca', validating search results count, and adding specific items to cart

Starting URL: https://rahulshettyacademy.com/seleniumPractise/#/

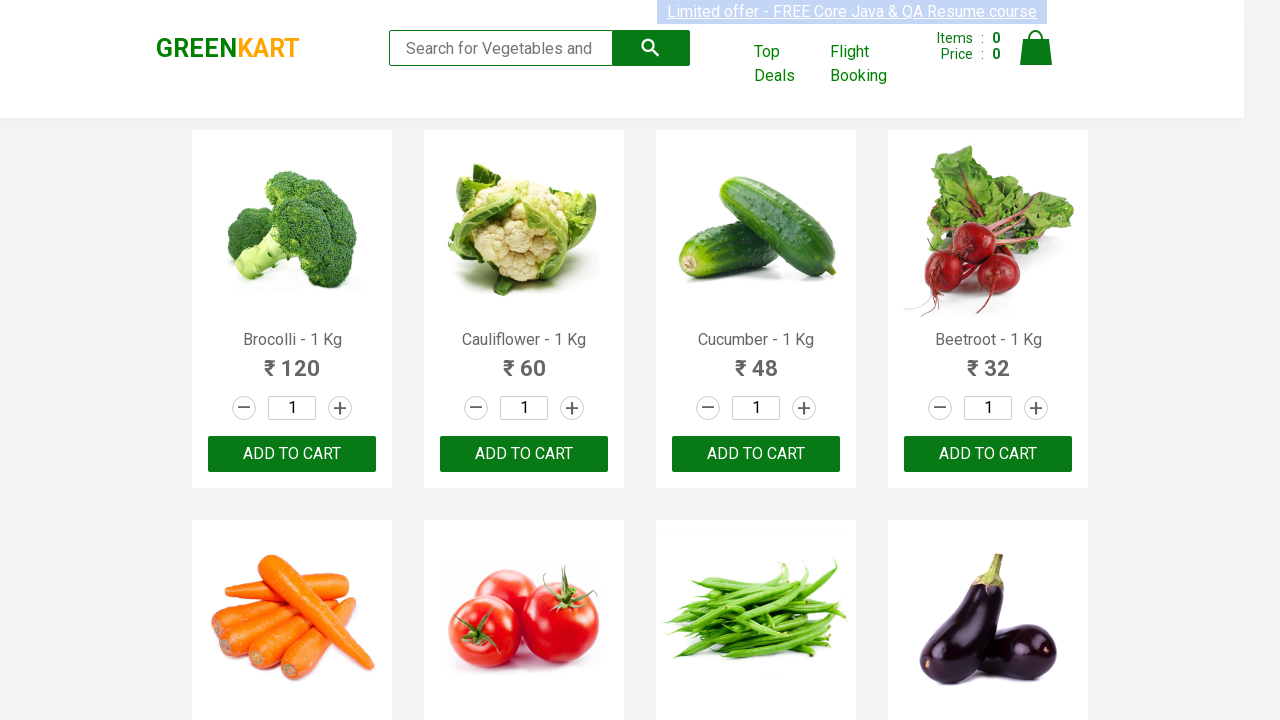

Filled search field with 'ca' to search for products on .search-keyword
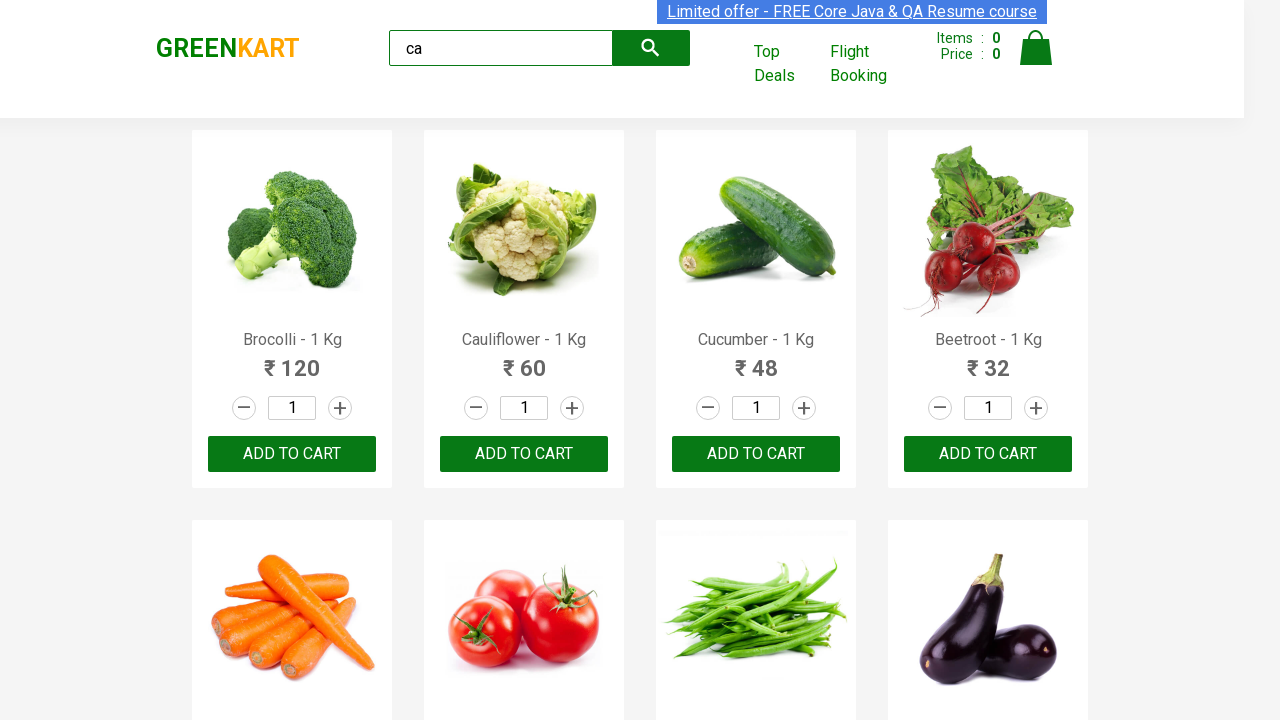

Waited 2 seconds for search results to update
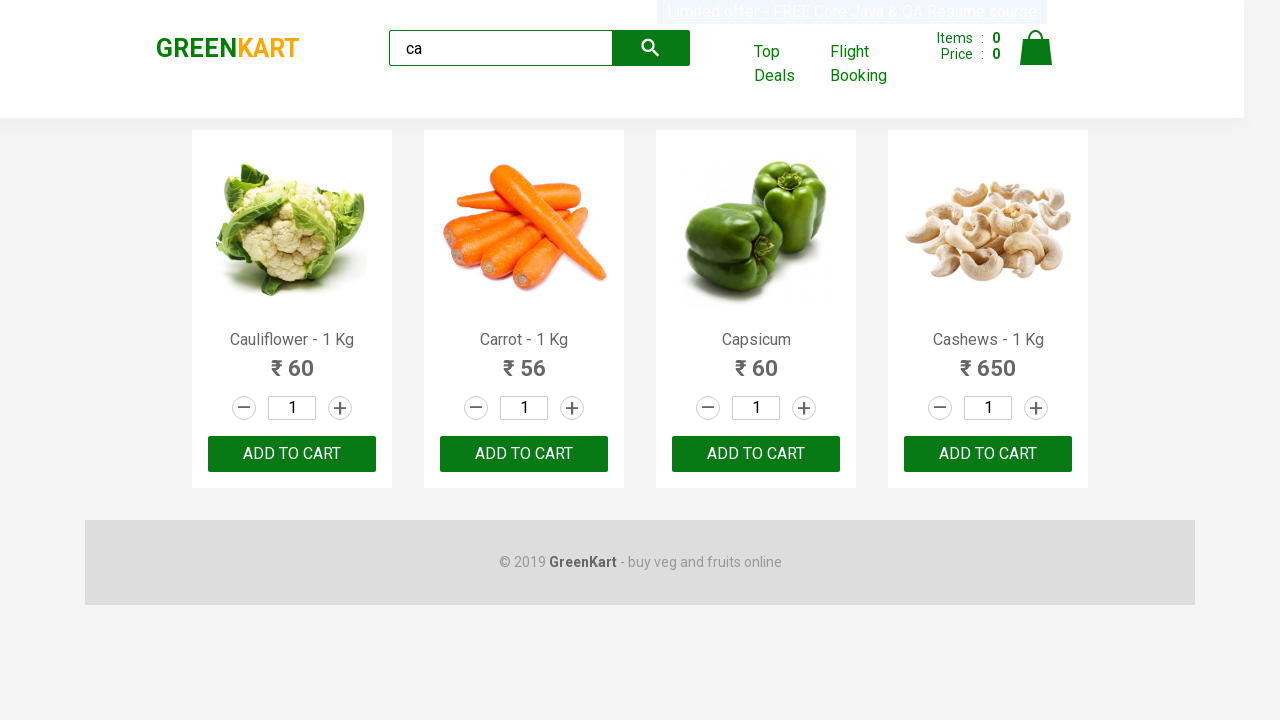

Located all product elements on the page
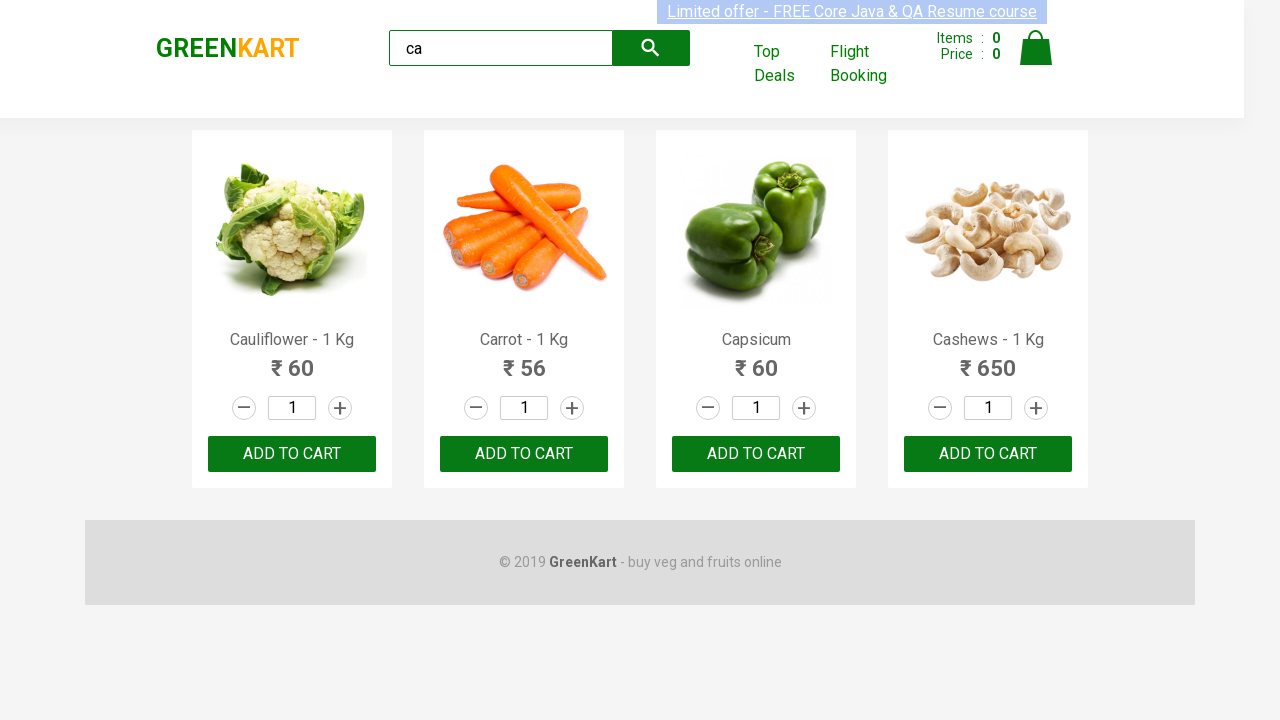

Verified that 4 products are visible in search results
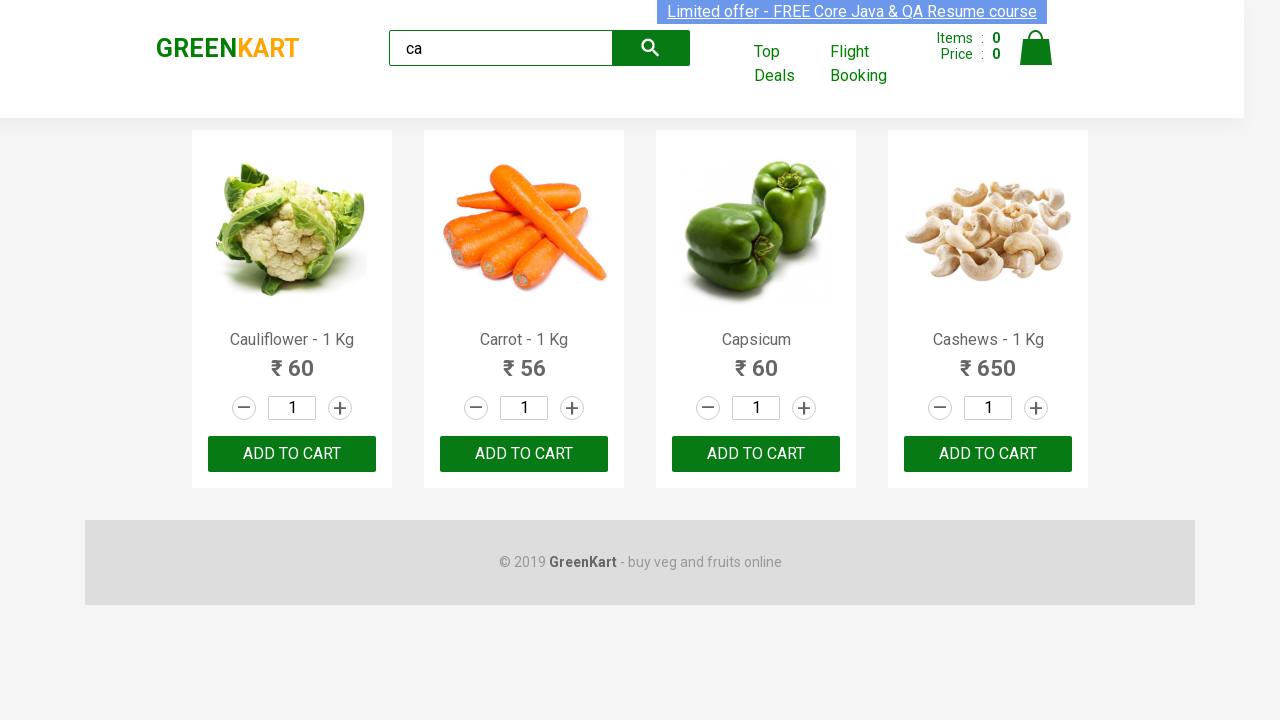

Clicked ADD TO CART button for the third product at (756, 454) on .products .product >> nth=2 >> text=ADD TO CART
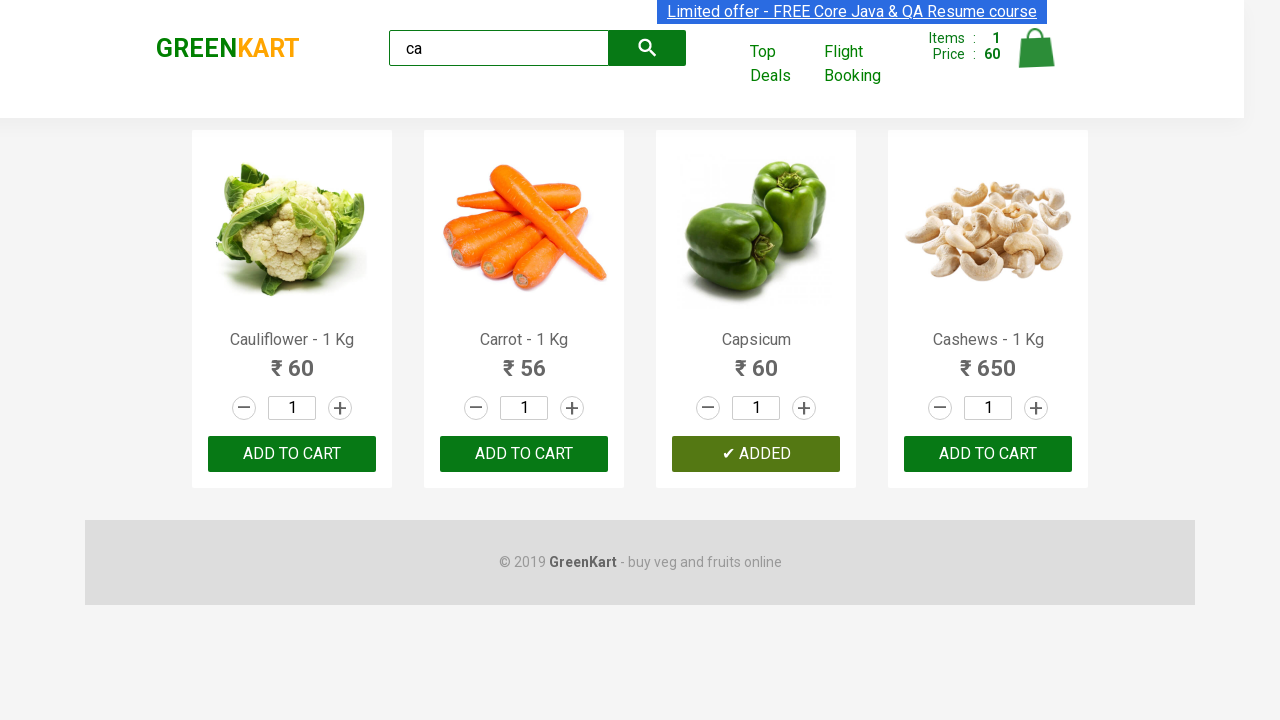

Found and clicked ADD TO CART for Cashews product (index 3) at (988, 454) on .products .product >> nth=3 >> button
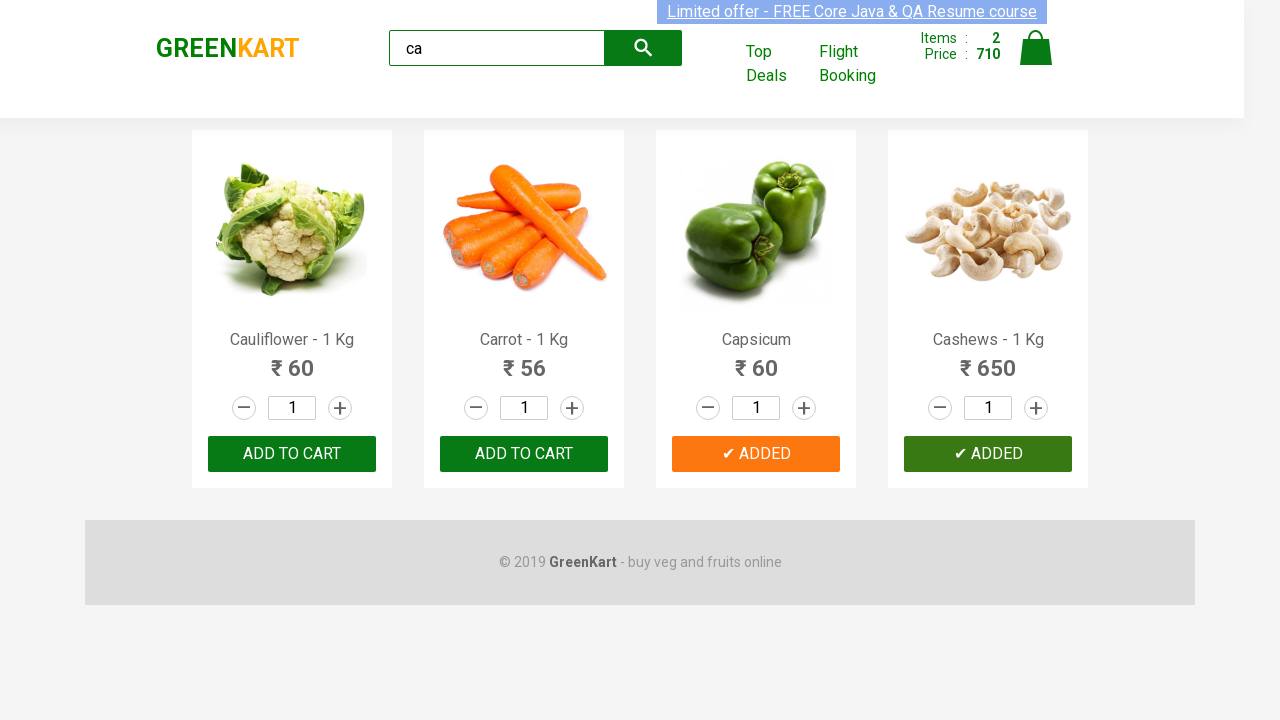

Retrieved brand text: 'GREENKART'
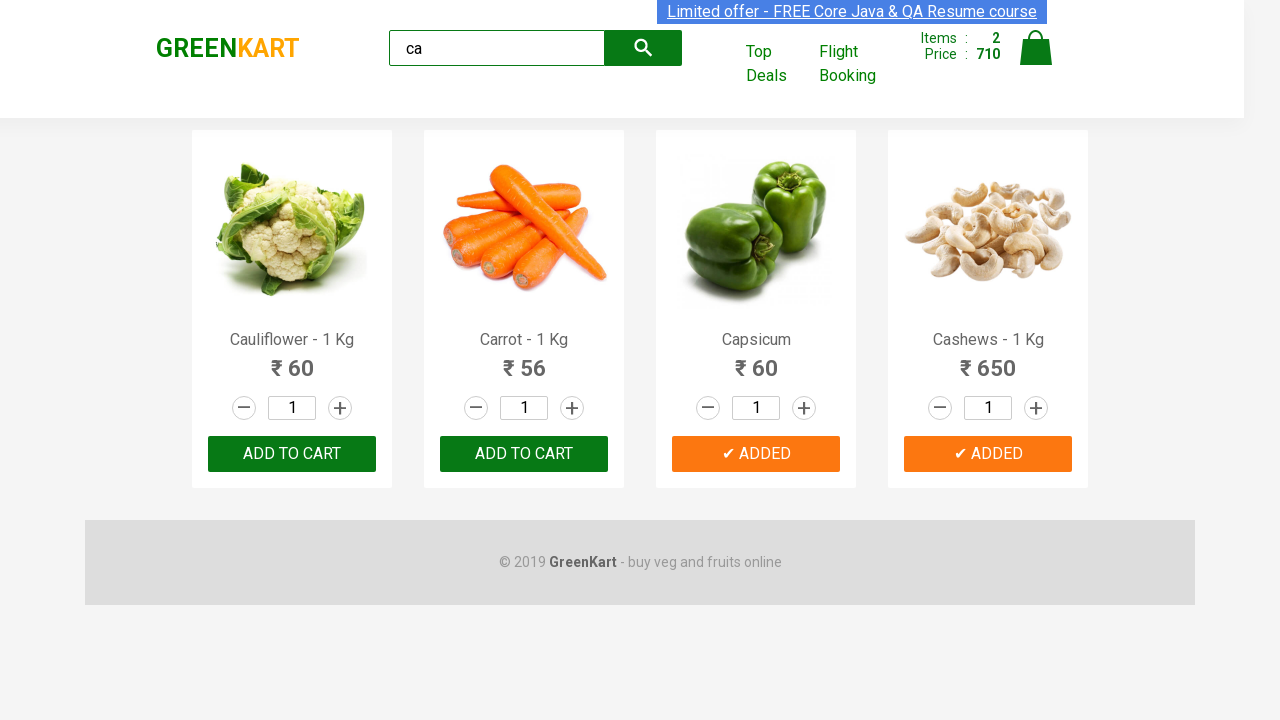

Verified brand text is 'GREENKART'
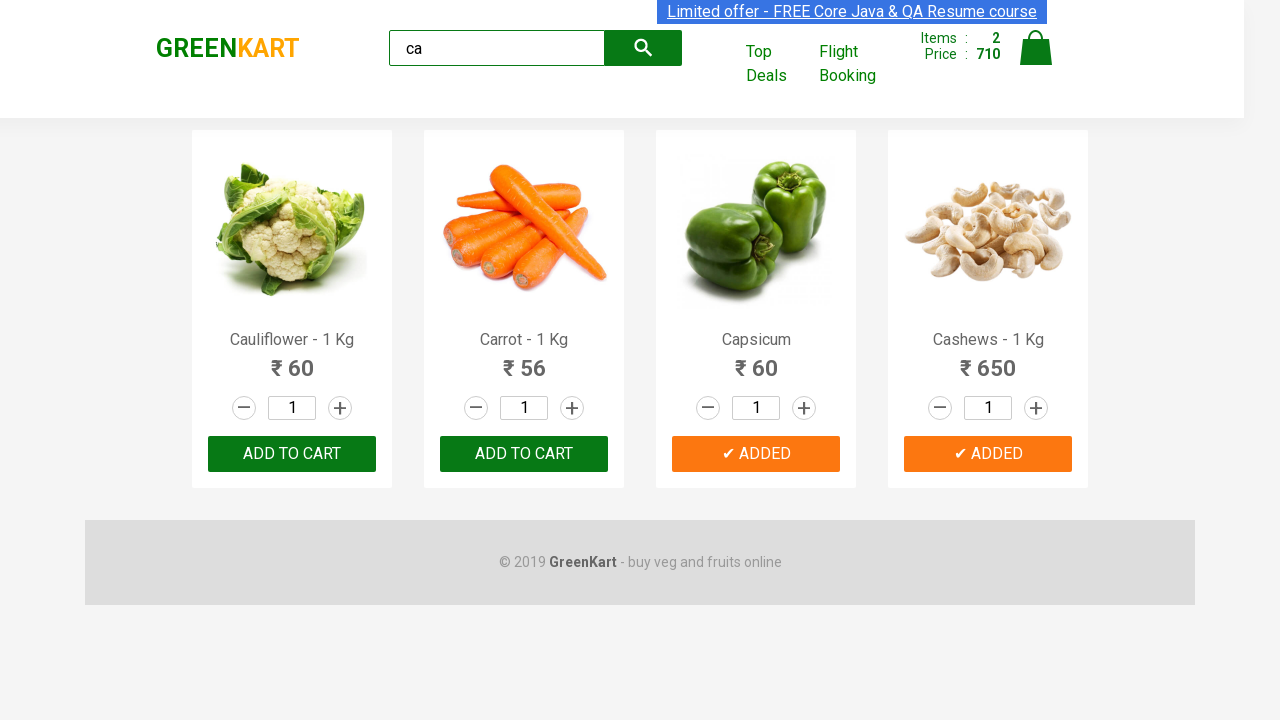

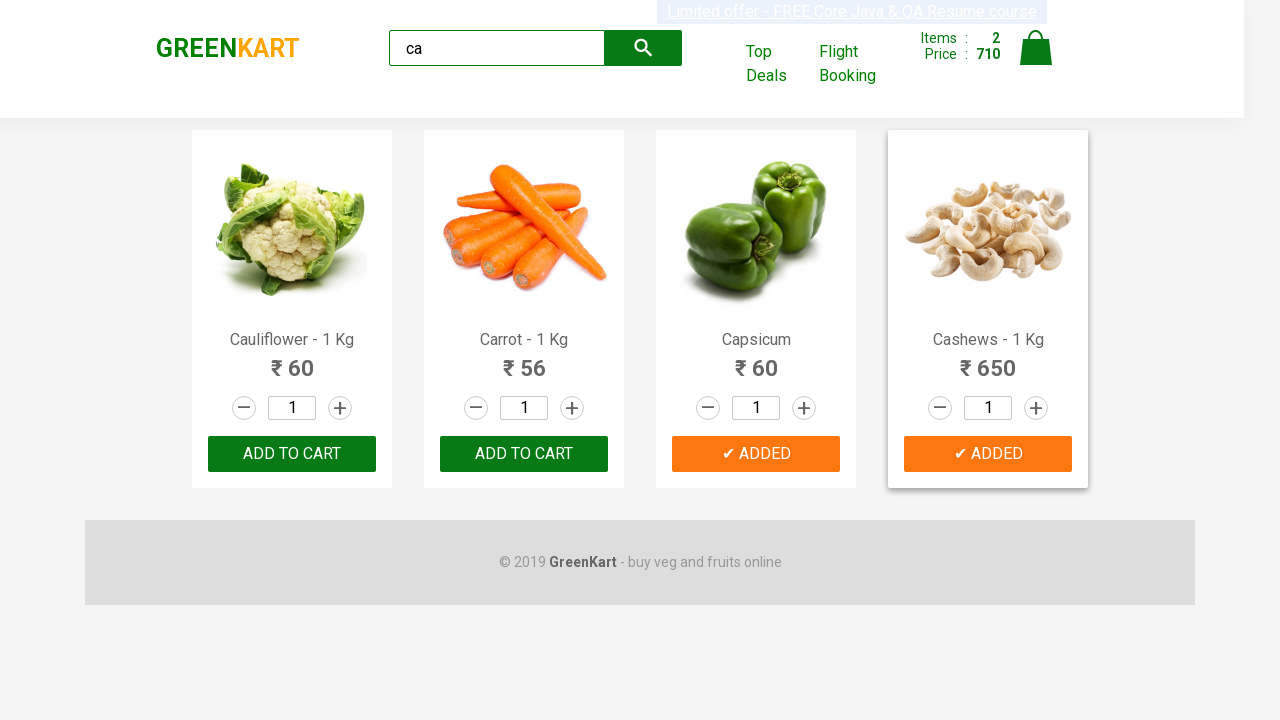